Tests radio button selection functionality by clicking the second radio button and verifying it is selected

Starting URL: https://rahulshettyacademy.com/AutomationPractice/

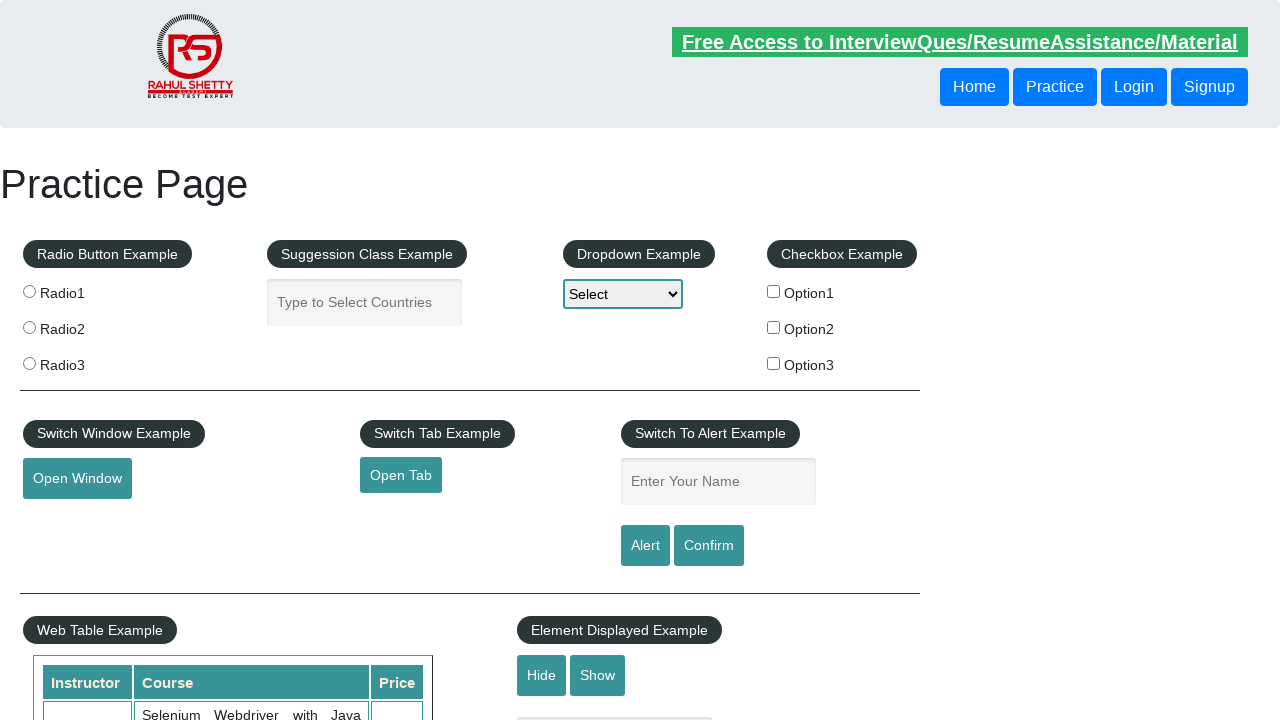

Located all radio button elements
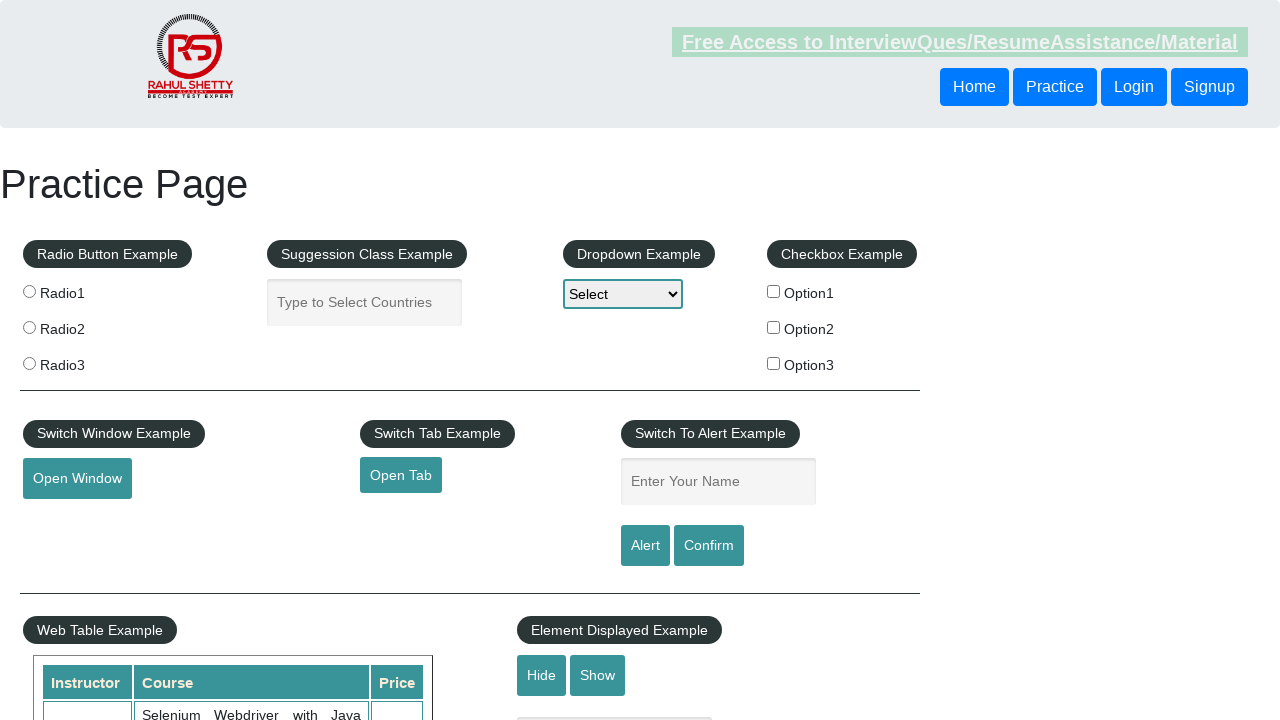

Clicked the second radio button at (29, 327) on .radioButton >> nth=1
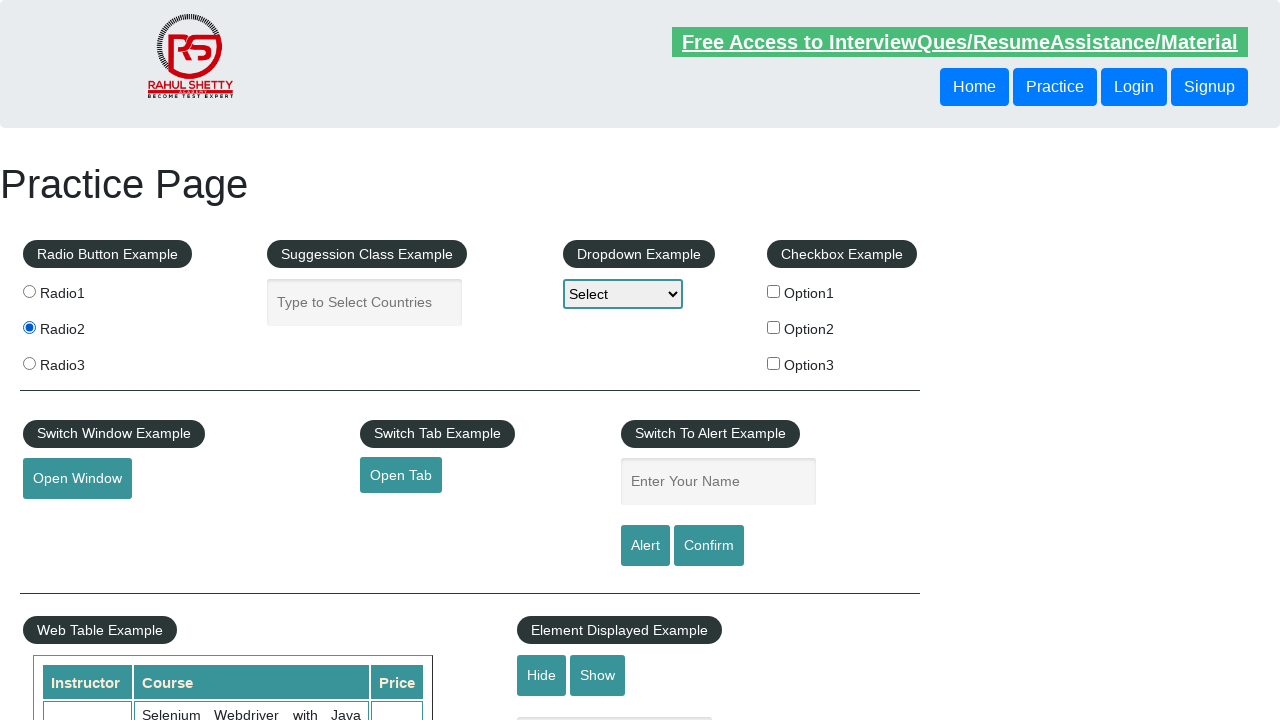

Verified that the second radio button is selected
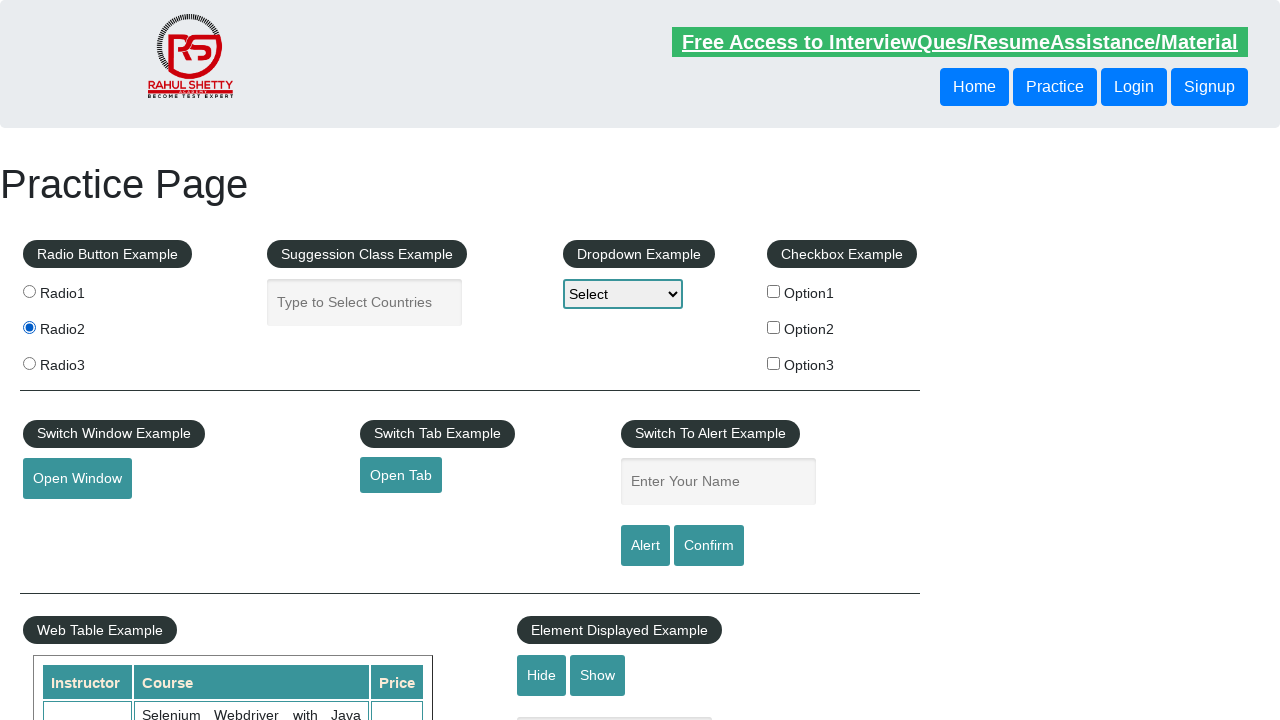

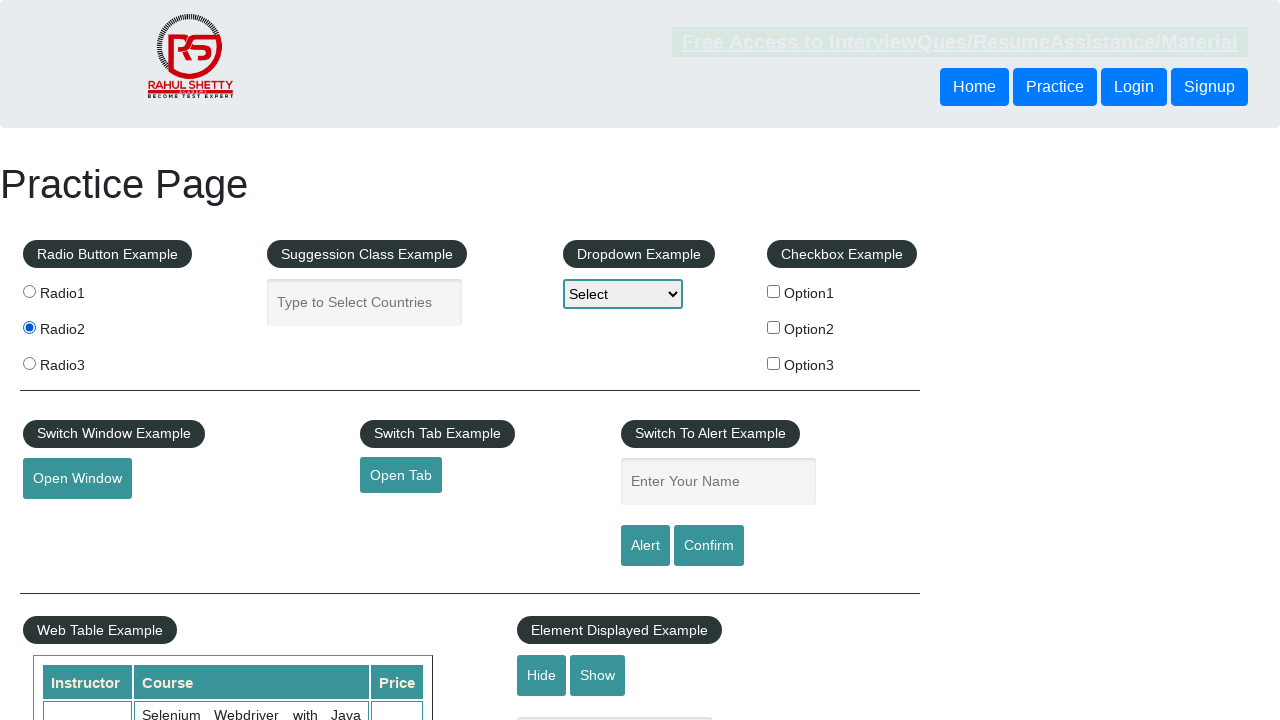